Navigates to the SauceLabs guinea pig test page and verifies the page title is correct. This is a basic page load verification test.

Starting URL: https://saucelabs.com/test/guinea-pig

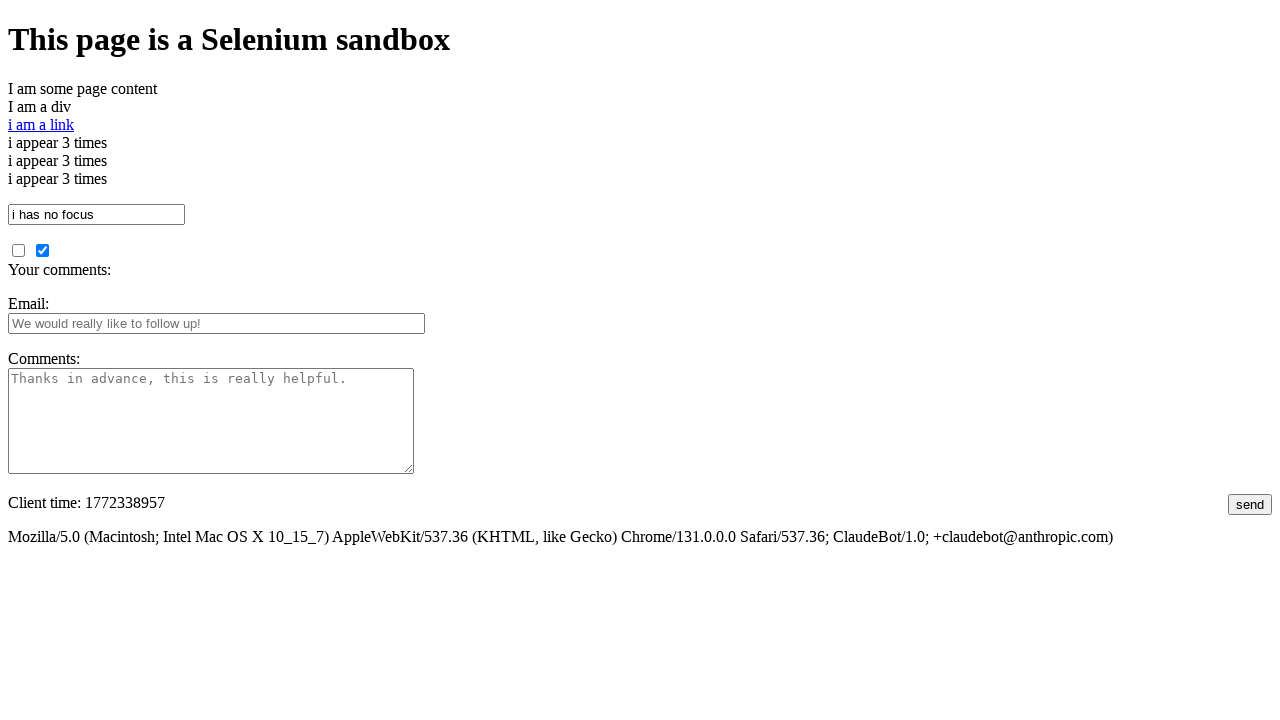

Navigated to SauceLabs guinea pig test page
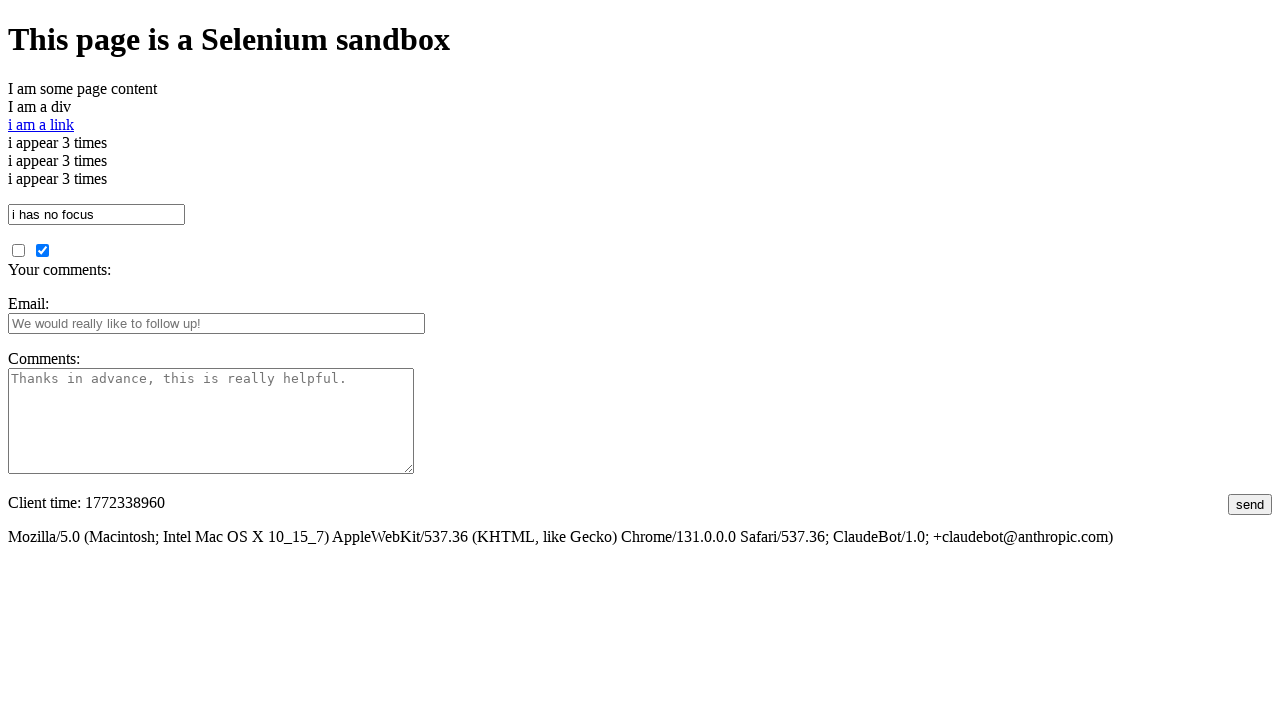

Verified page title is 'I am a page title - Sauce Labs'
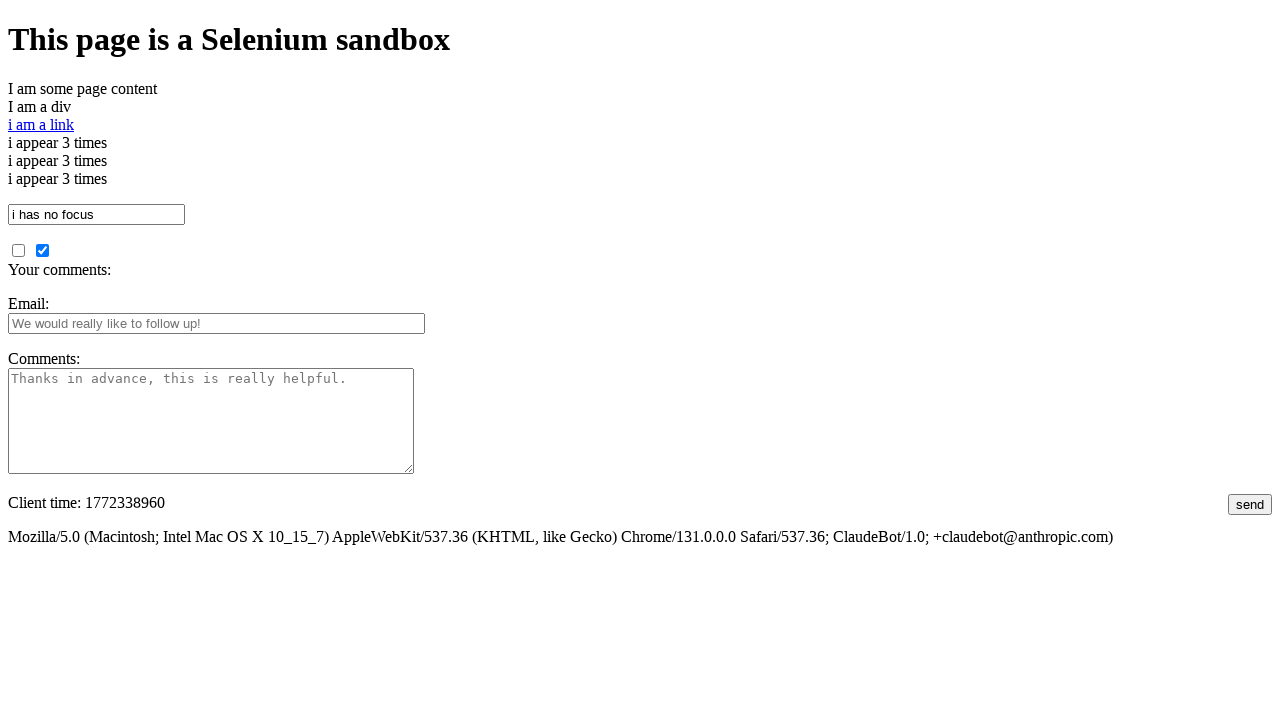

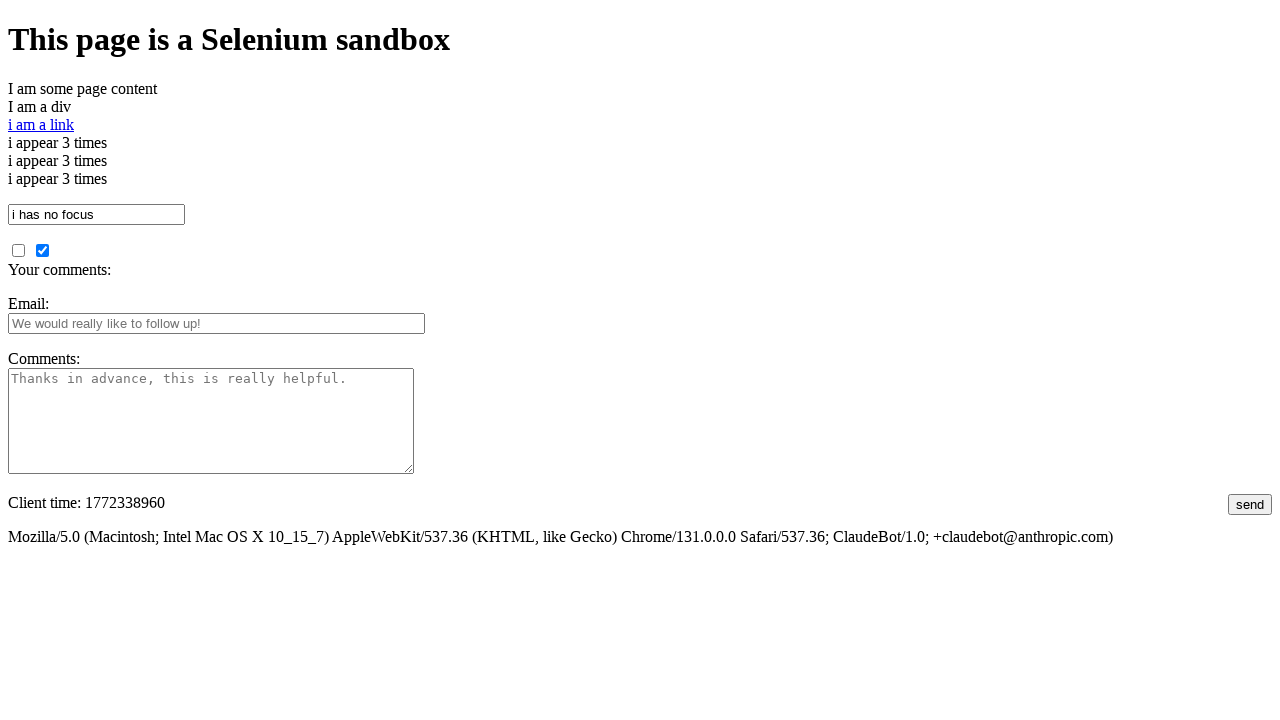